Tests the add-to-cart functionality on BrowserStack demo e-commerce site by clicking add to cart on a product, verifying the cart opens, and checking that the product in the cart matches the selected product.

Starting URL: https://www.bstackdemo.com

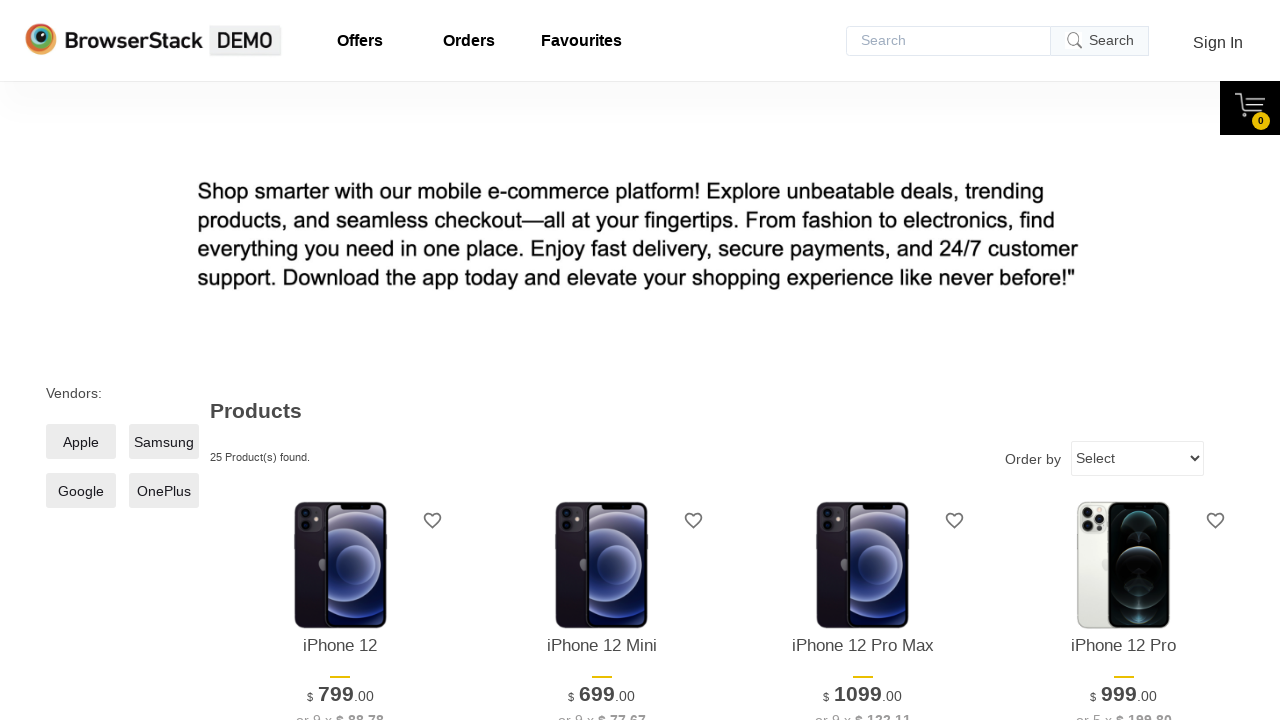

Waited for page to load (domcontentloaded)
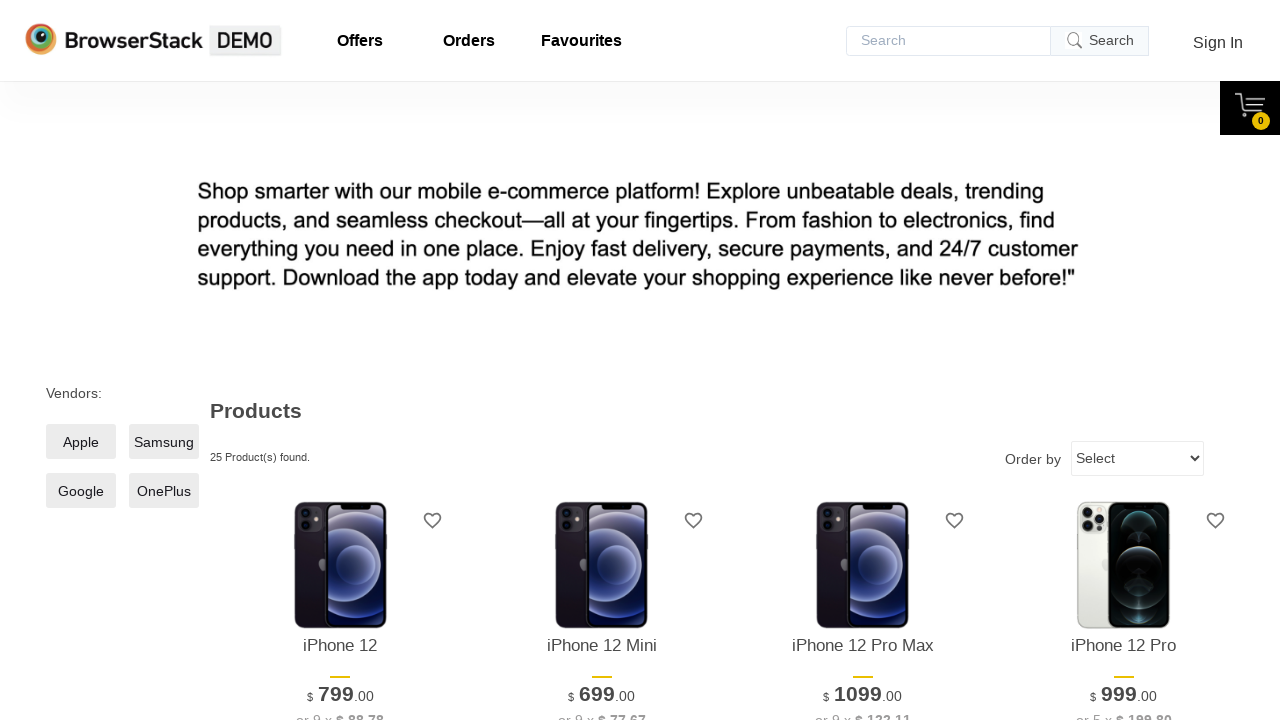

Verified page title contains 'StackDemo'
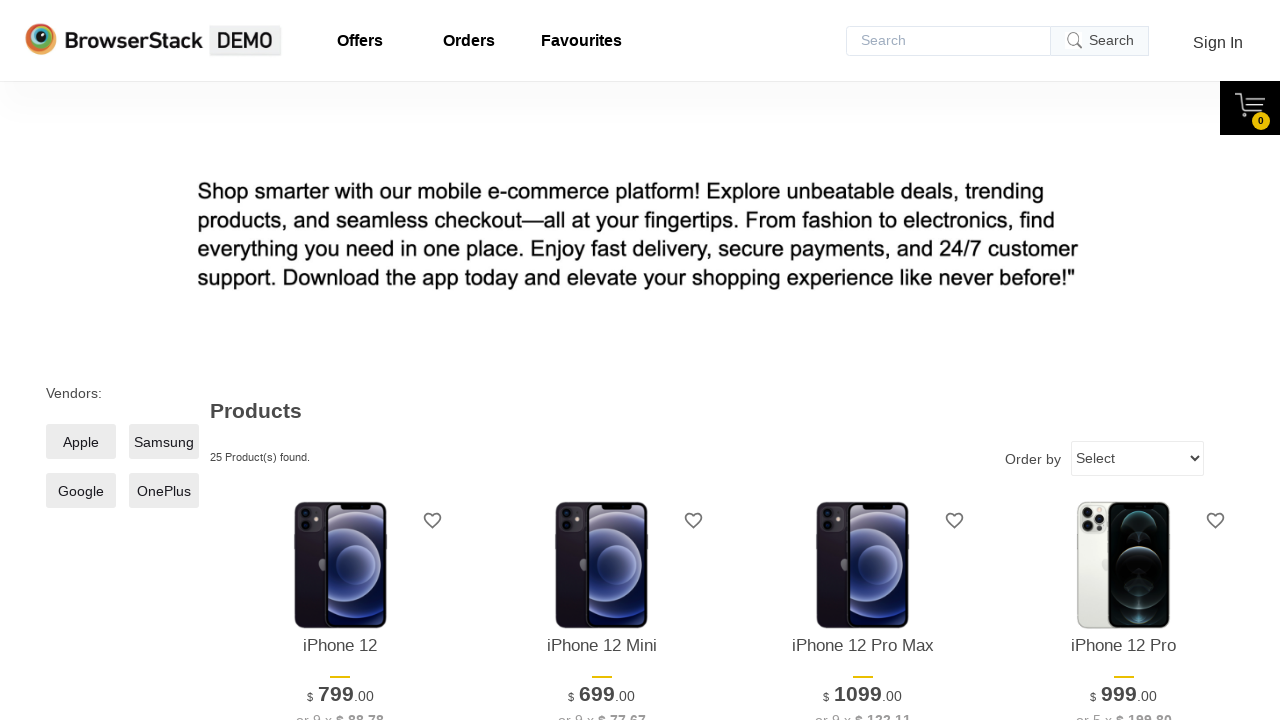

Retrieved product name from product listing
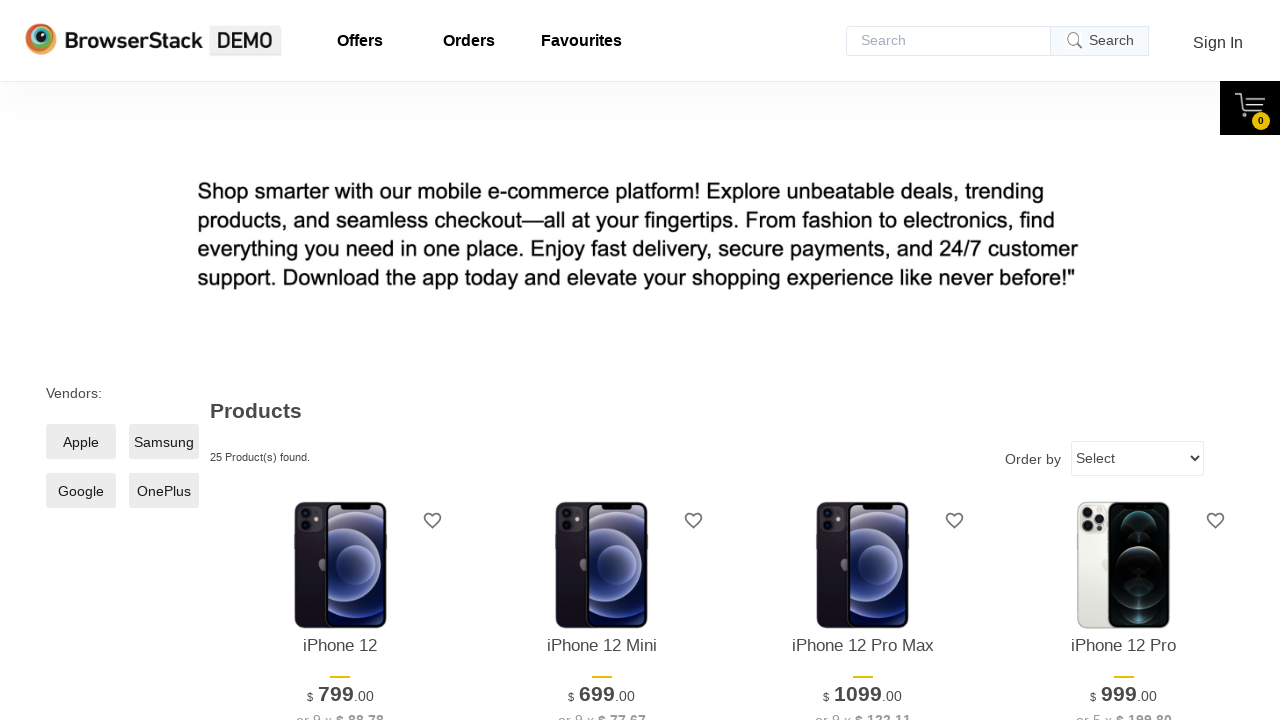

Clicked 'Add to Cart' button for the first product at (340, 361) on xpath=//*[@id='1']/div[4]
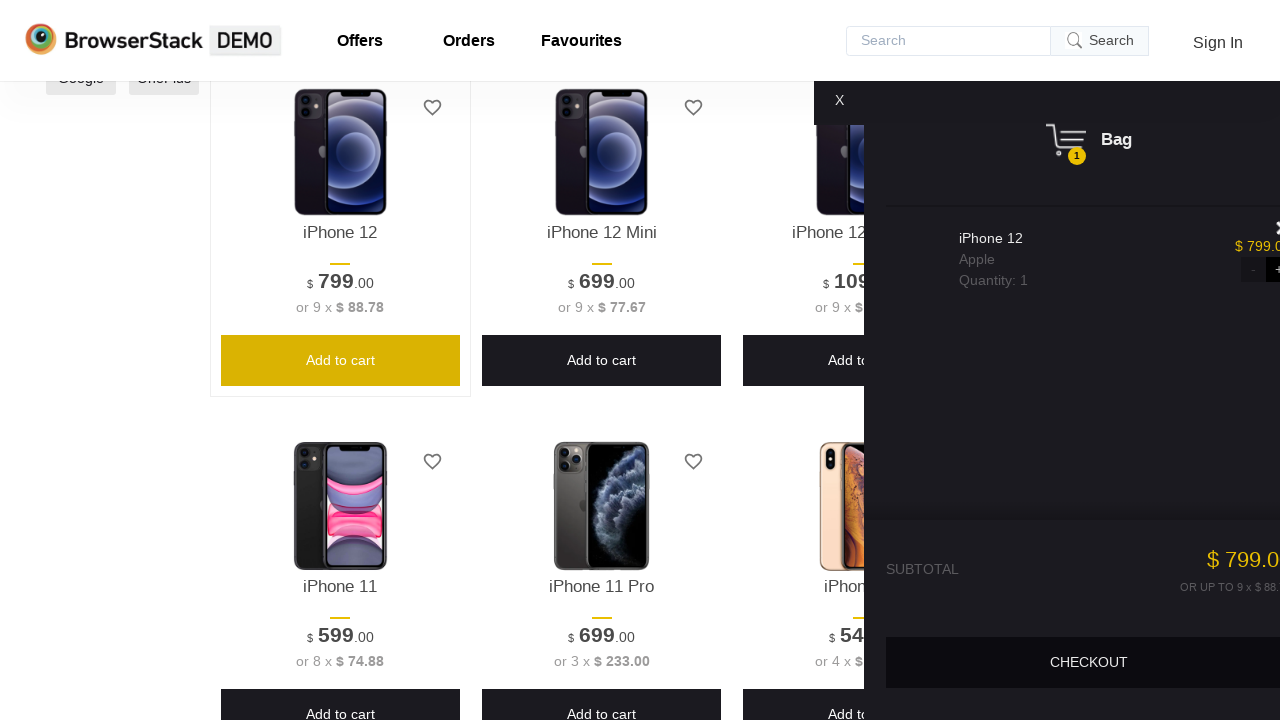

Waited for cart sidebar to appear
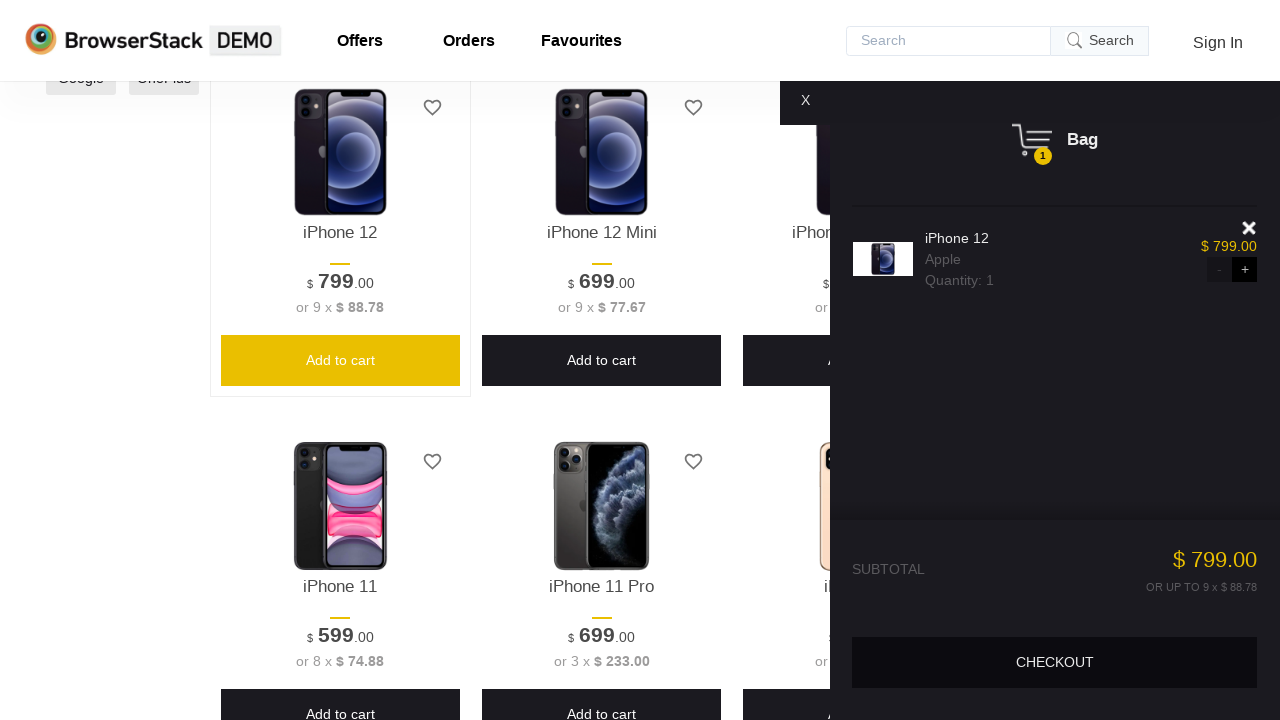

Verified cart sidebar is visible
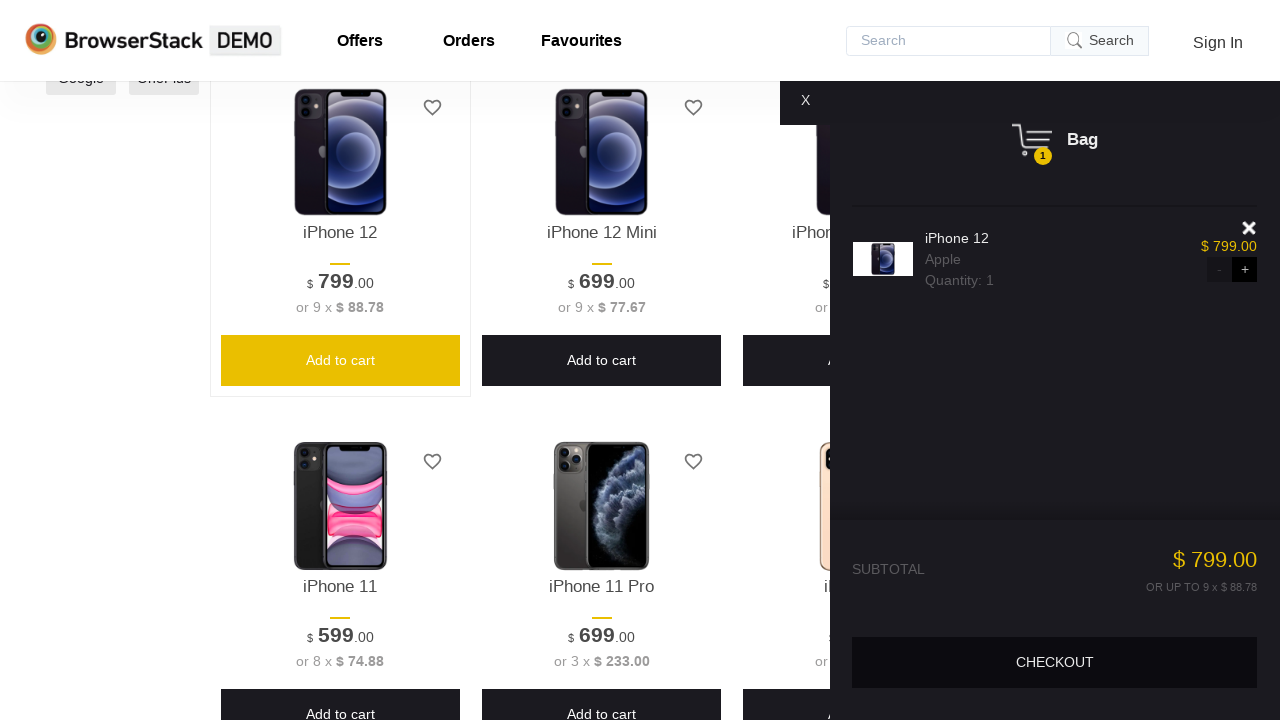

Retrieved product name from cart
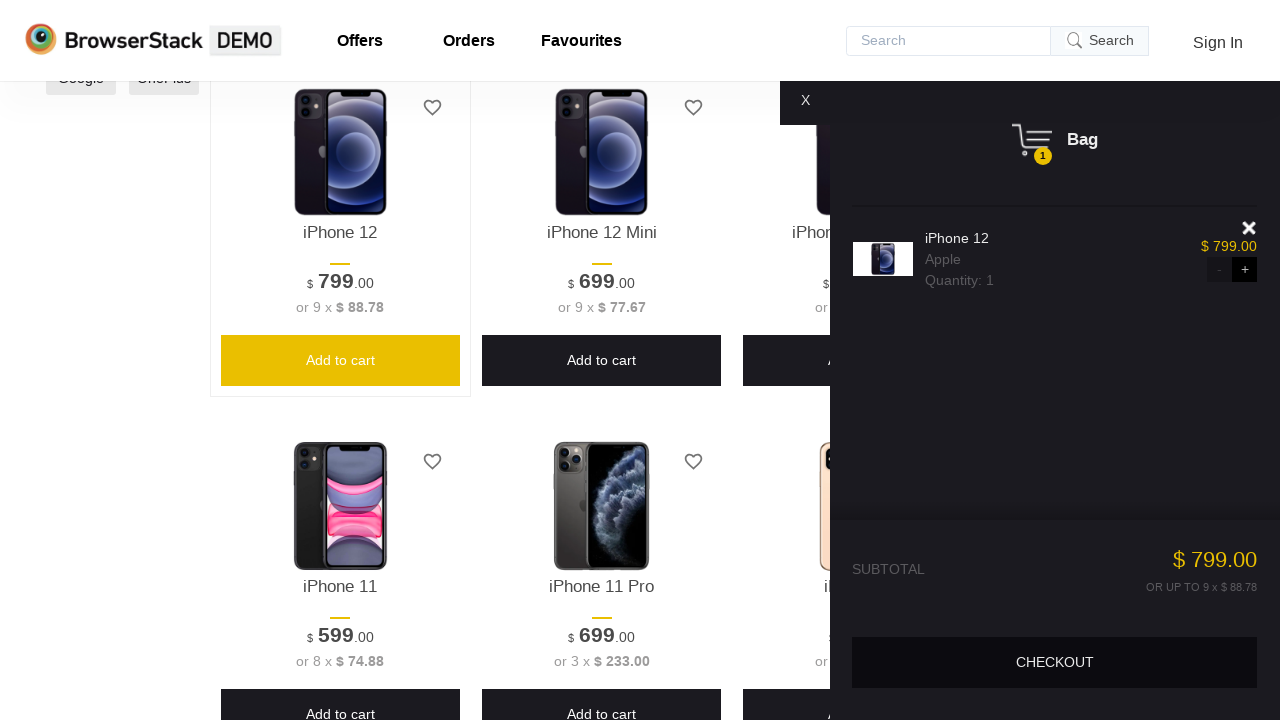

Verified product name in cart matches product name from listing
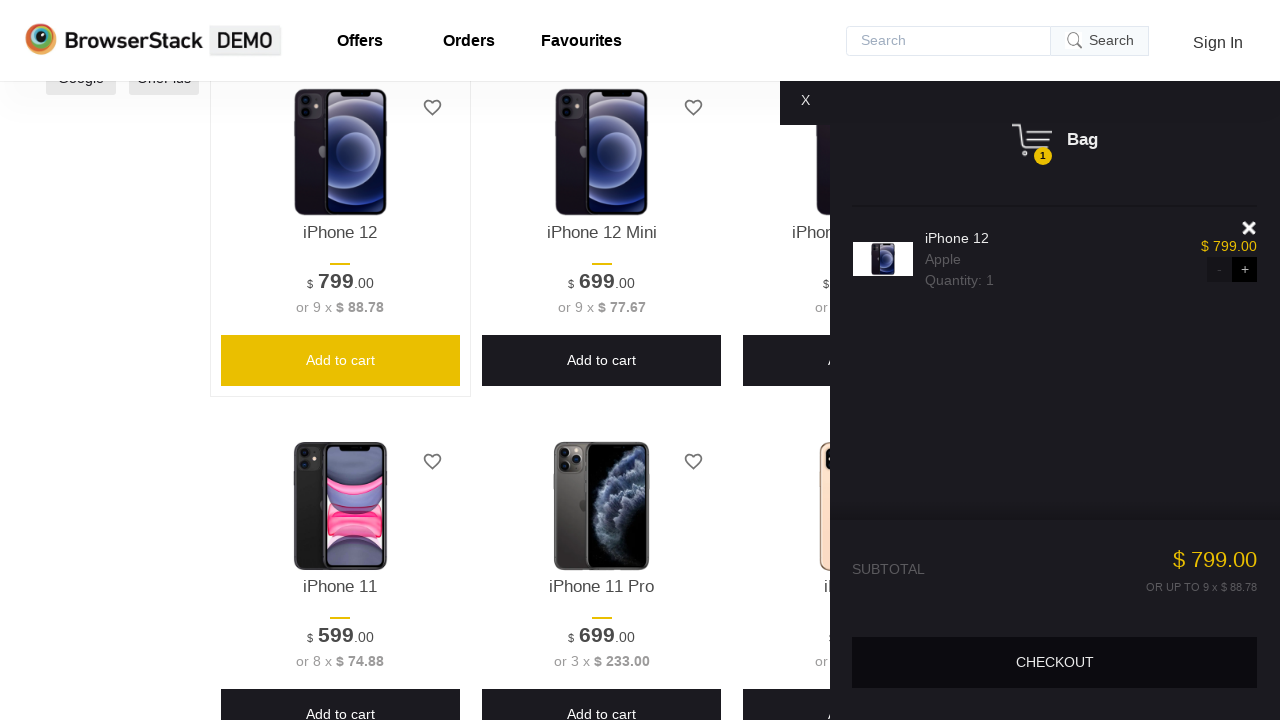

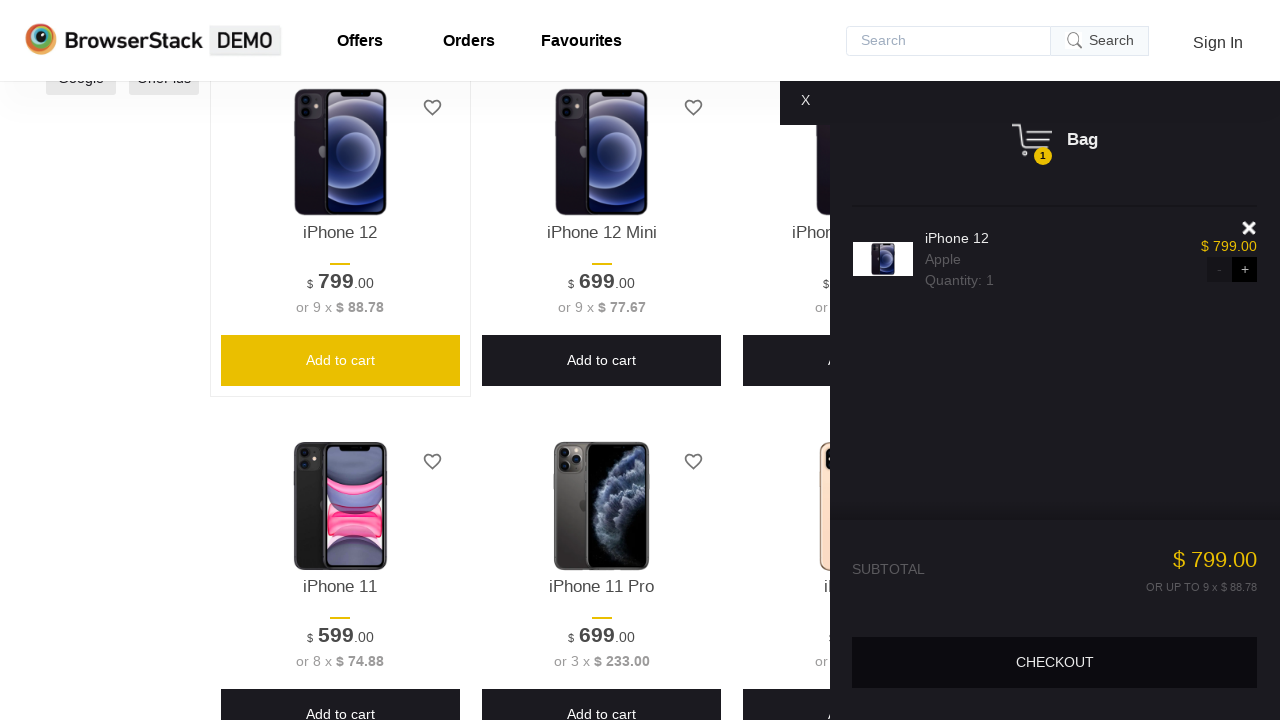